Tests dynamic checkbox removal by clicking a button and verifying the checkbox is removed from the page

Starting URL: http://the-internet.herokuapp.com/dynamic_controls

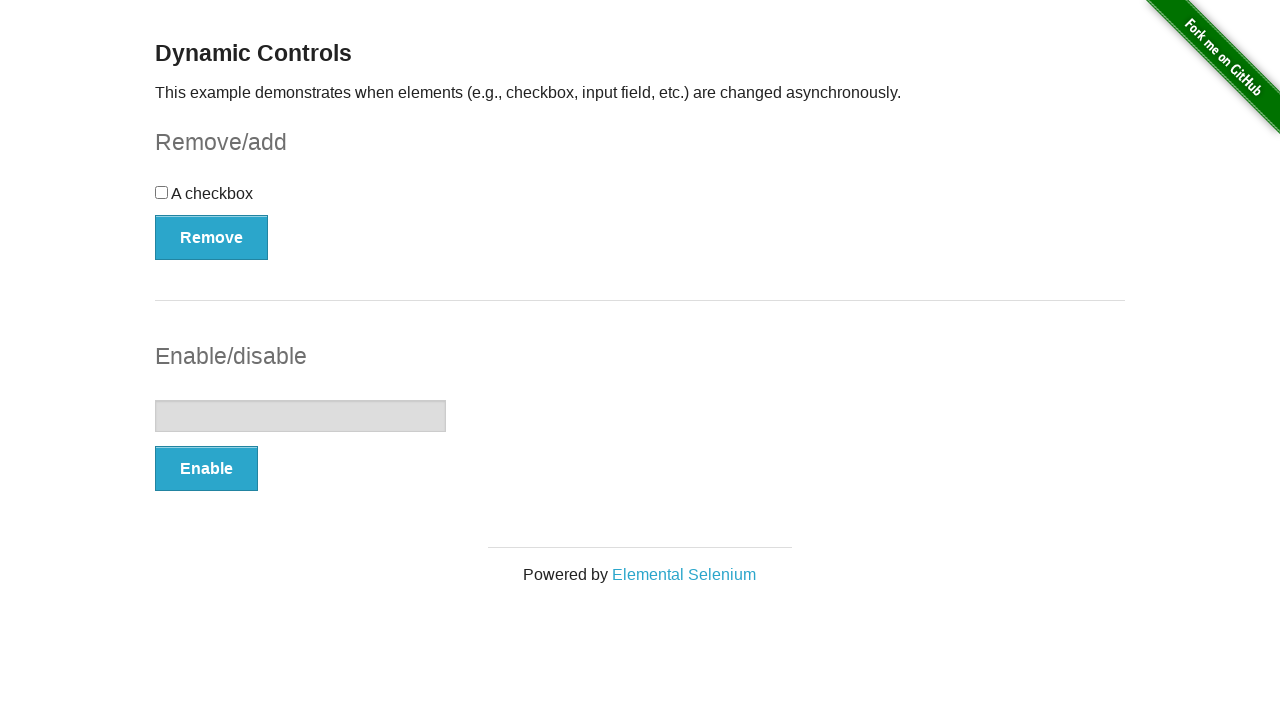

Clicked the Remove button to trigger dynamic checkbox removal at (212, 237) on xpath=//*[@autocomplete='off']
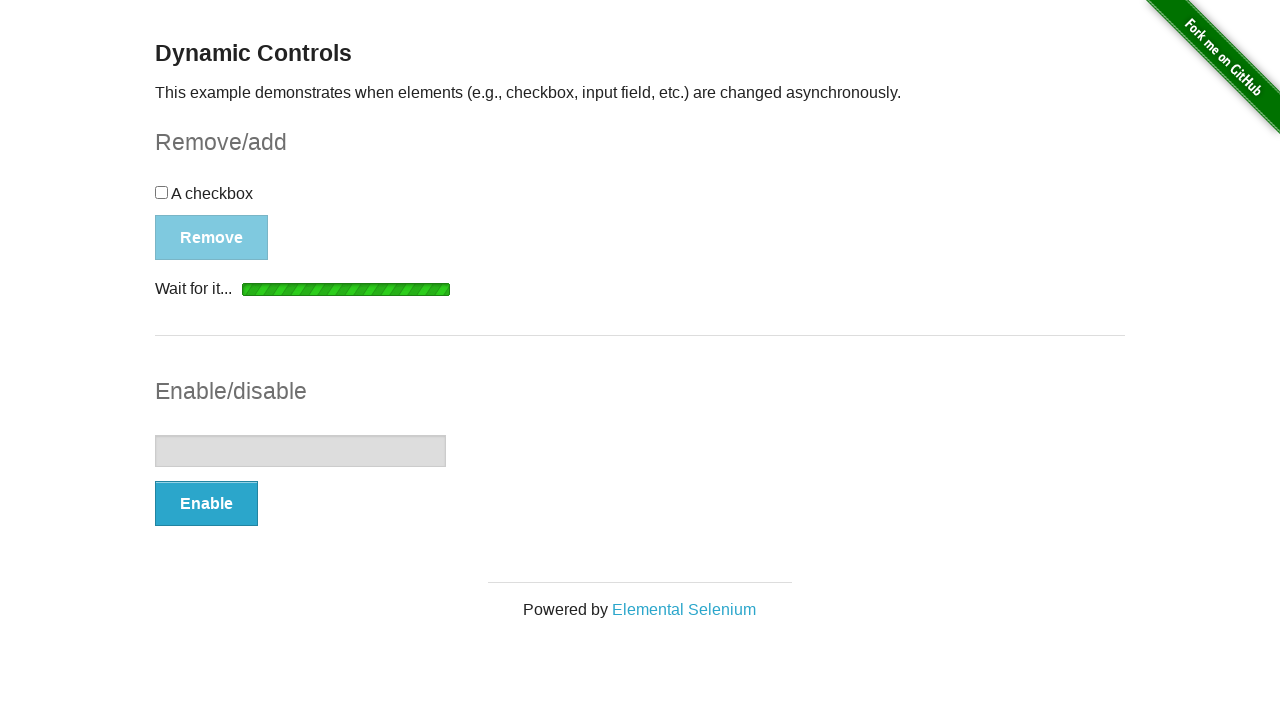

Waited for removal confirmation message to appear
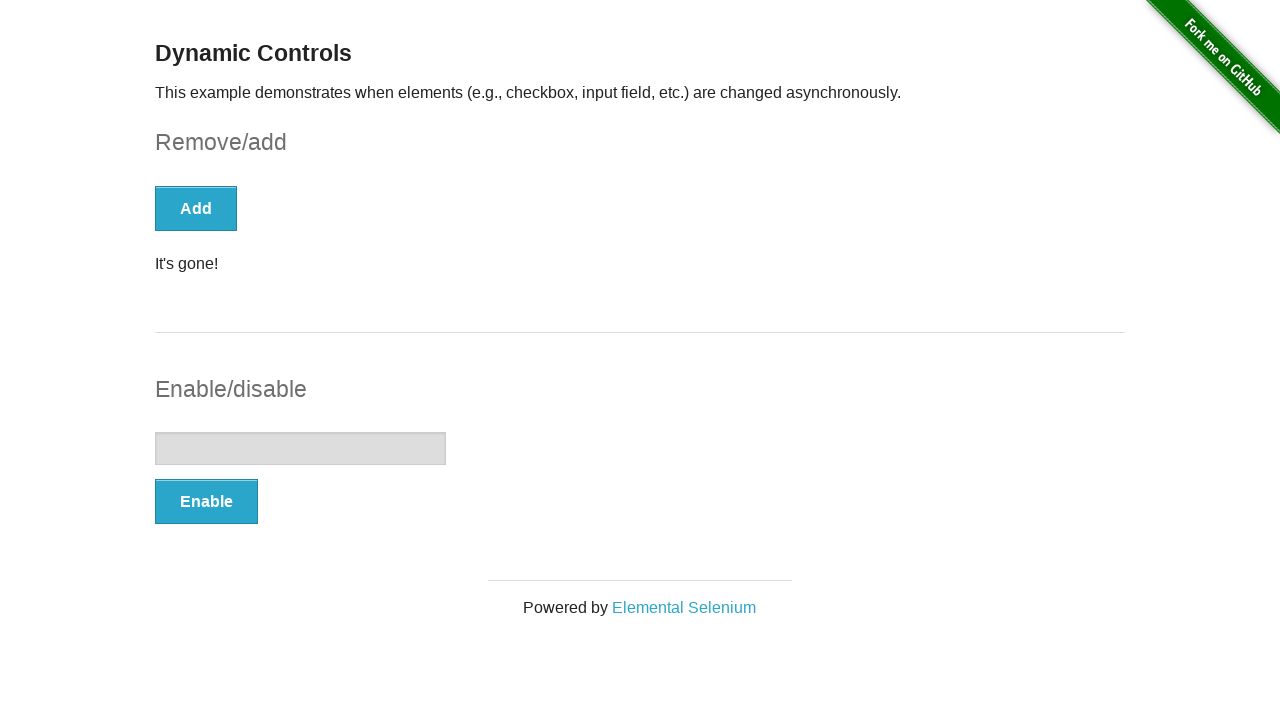

Located all checkboxes on the page
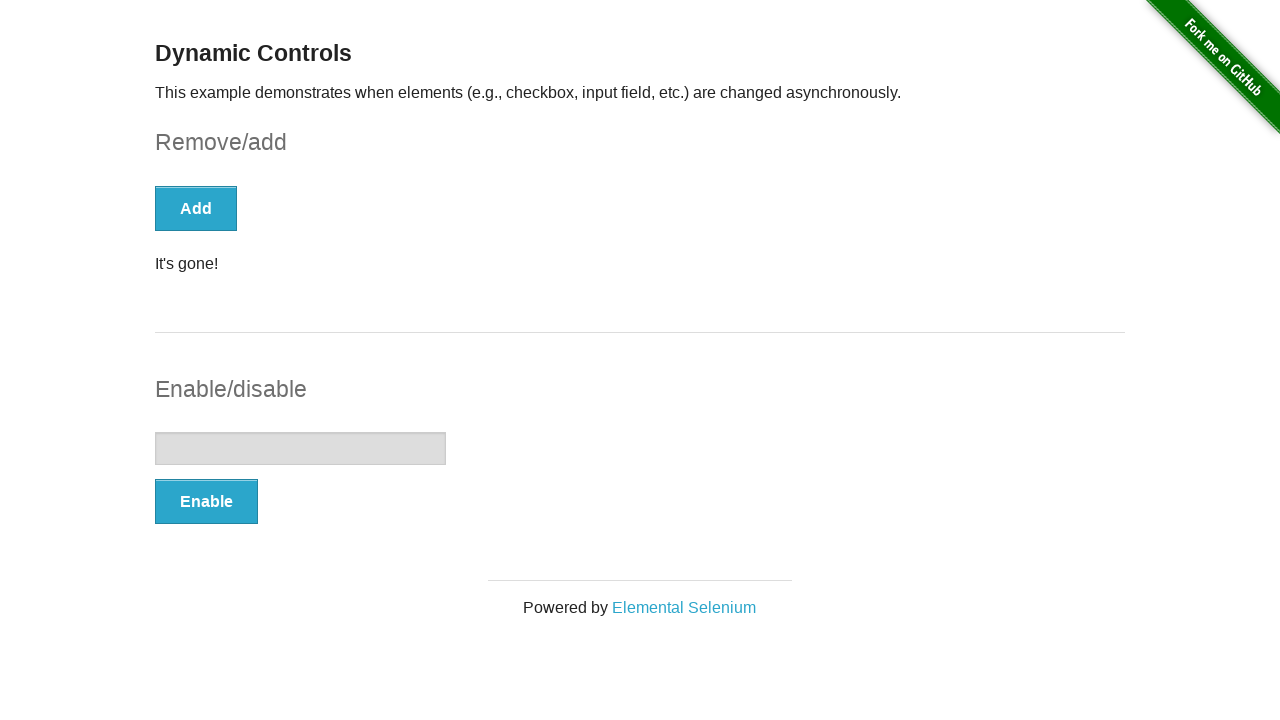

Verified that checkbox was successfully removed from the page
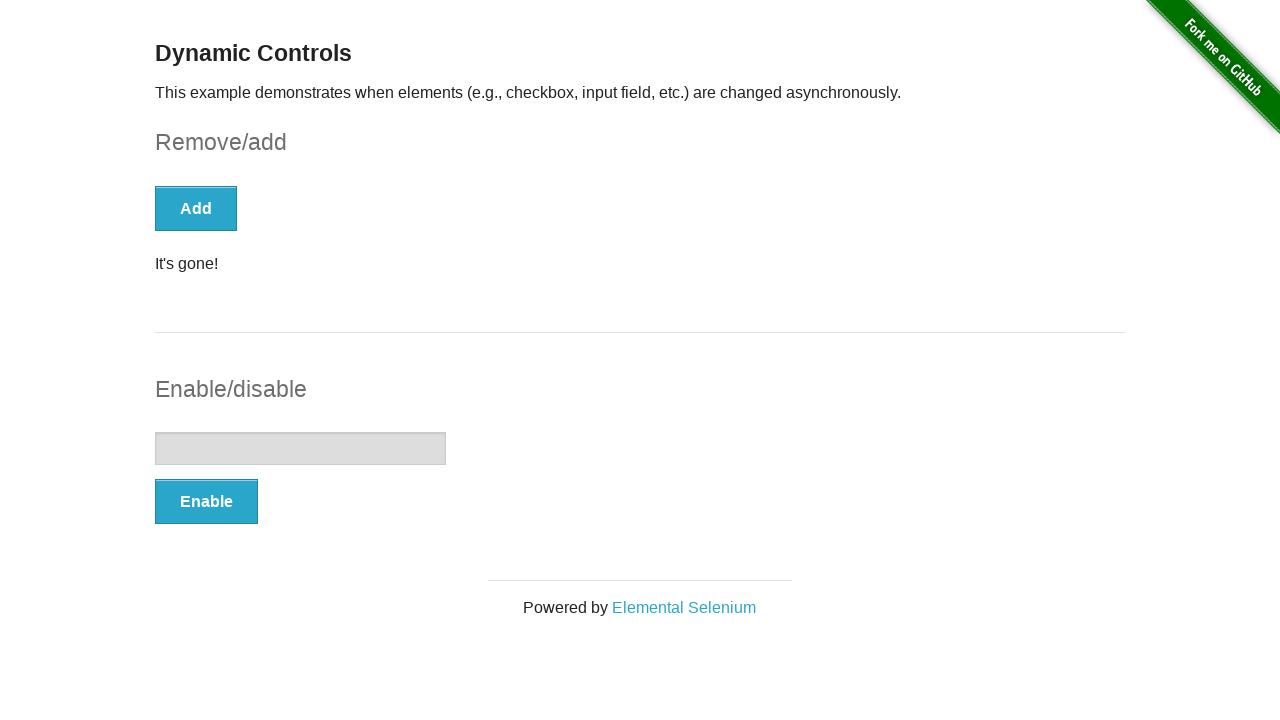

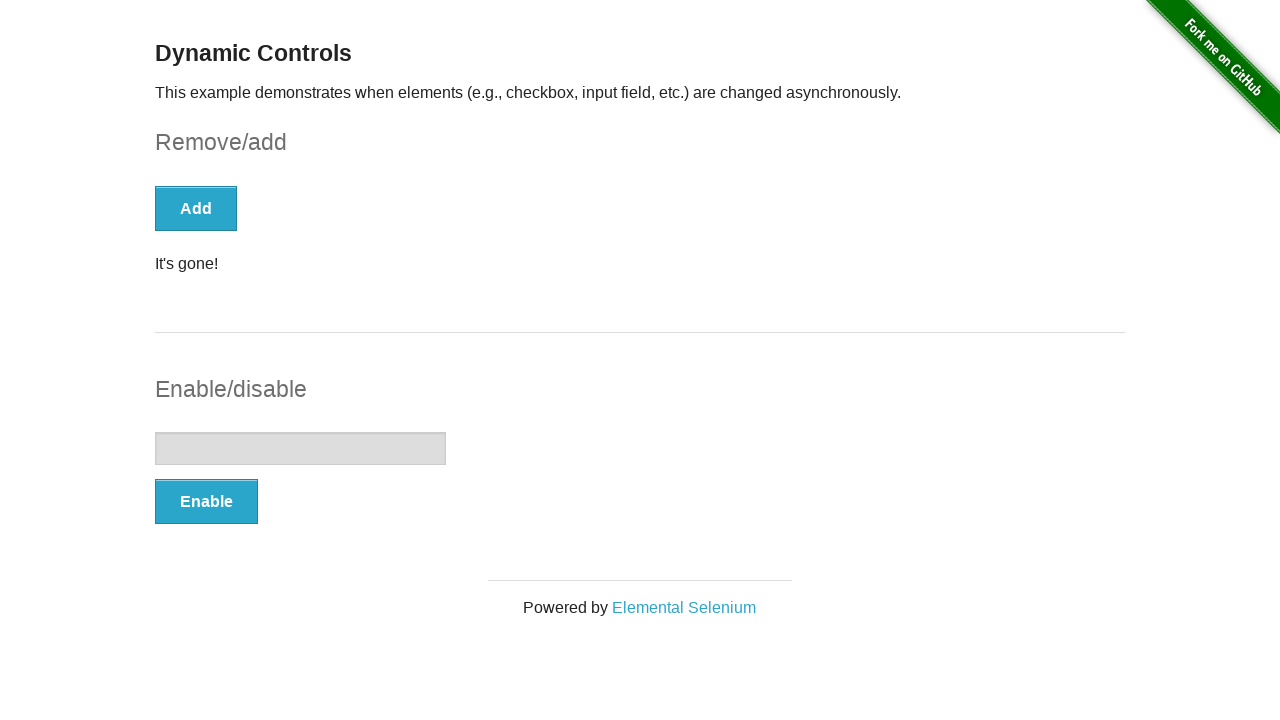